Fills out a personal information removal request form with name, email, address, city, and zip code fields on addresssearch.com

Starting URL: https://www.addresssearch.com/remove-info.php

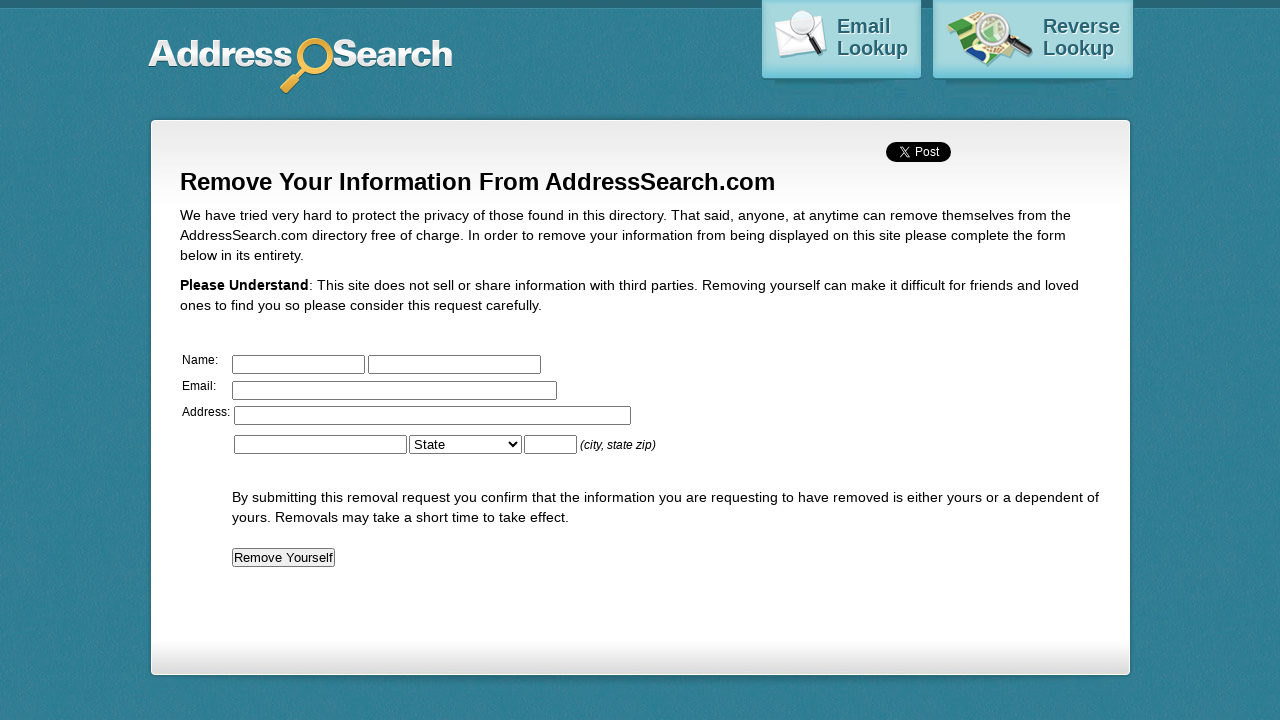

Filled first name field with 'Marcus' on //*[@id="body_container"]/div[1]/div/form/table/tbody/tr[1]/td[2]/input[1]
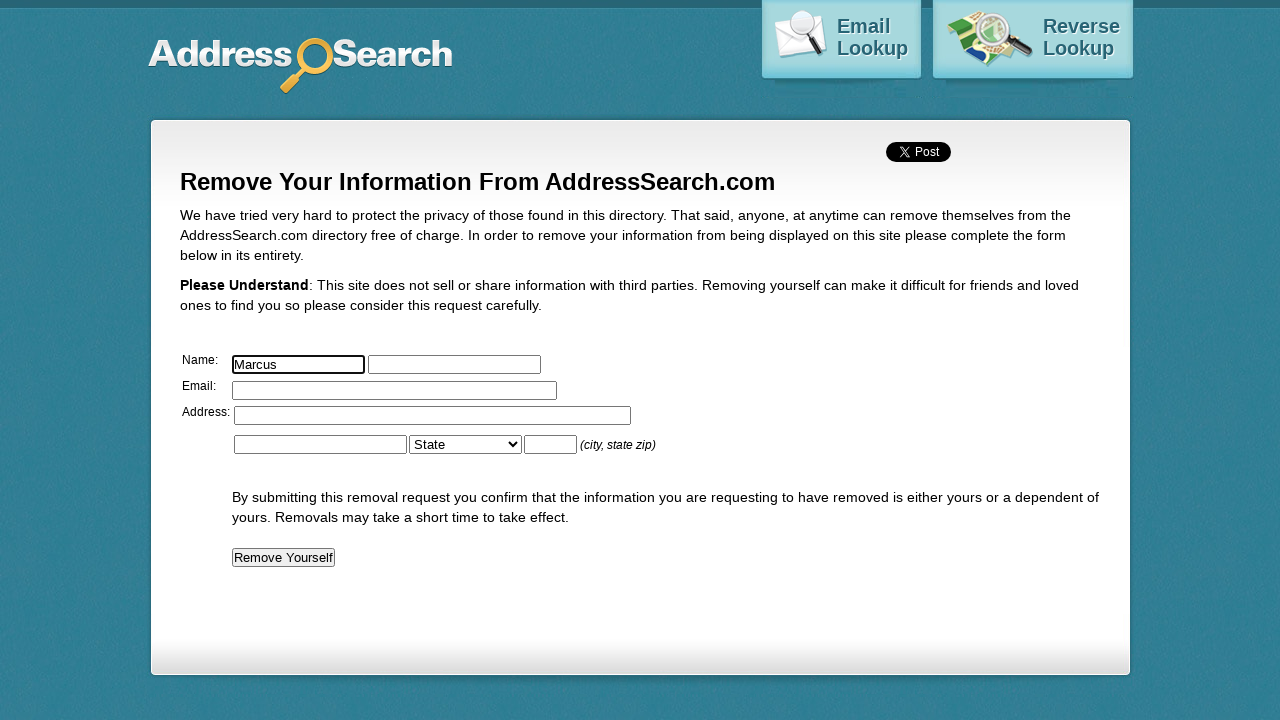

Filled last name field with 'Thompson' on //*[@id="body_container"]/div[1]/div/form/table/tbody/tr[1]/td[2]/input[2]
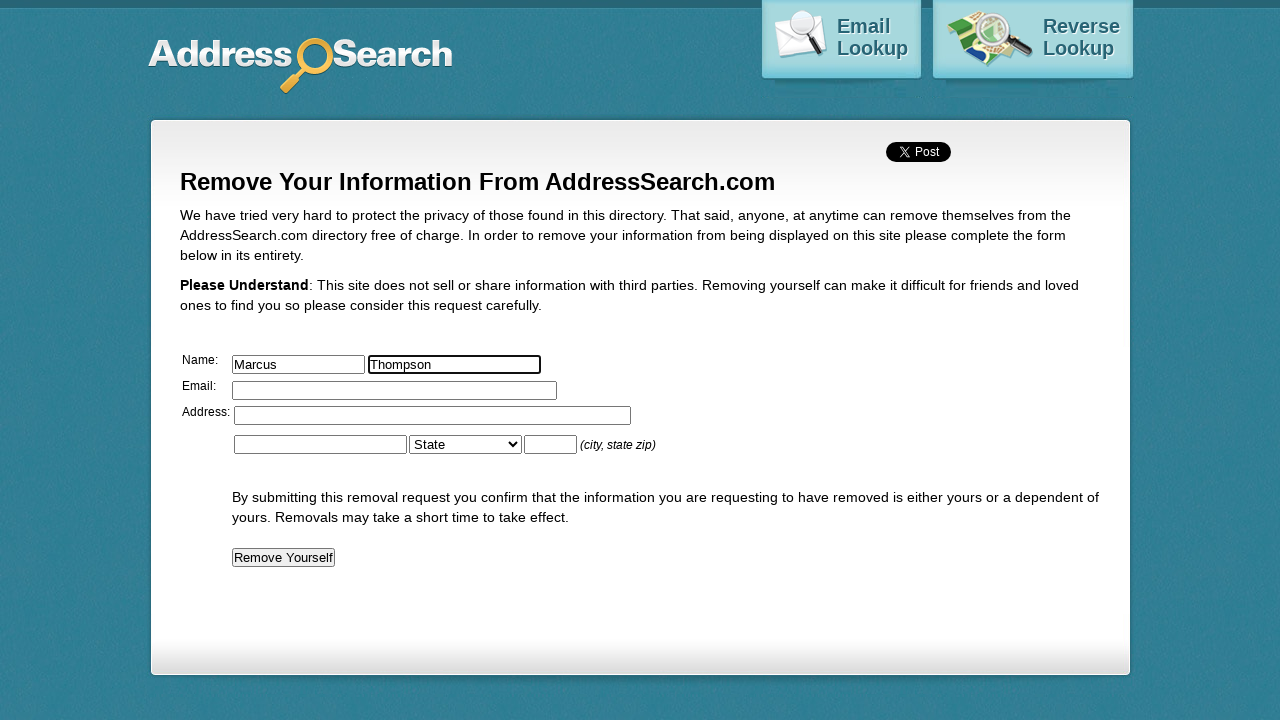

Filled email field with 'marcus.thompson87@gmail.com' on //*[@id="body_container"]/div[1]/div/form/table/tbody/tr[2]/td[2]/input
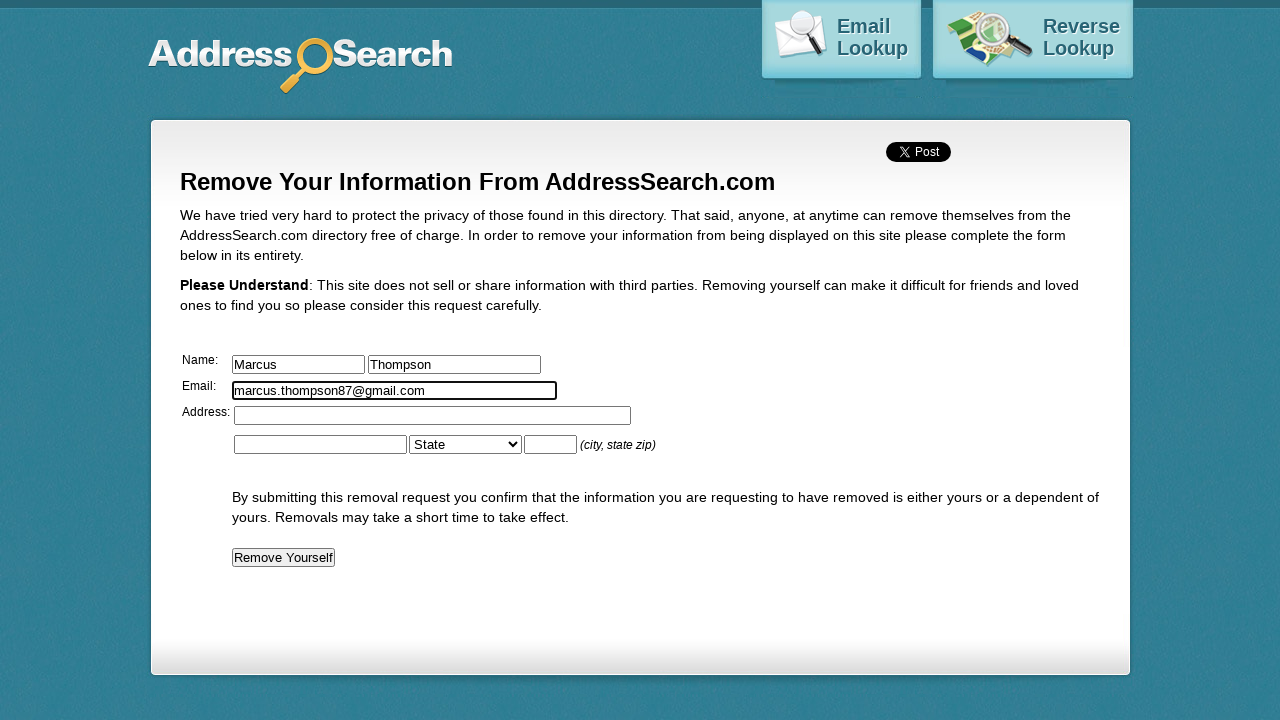

Filled street address field with '2847 Willow Creek Lane' on #address1
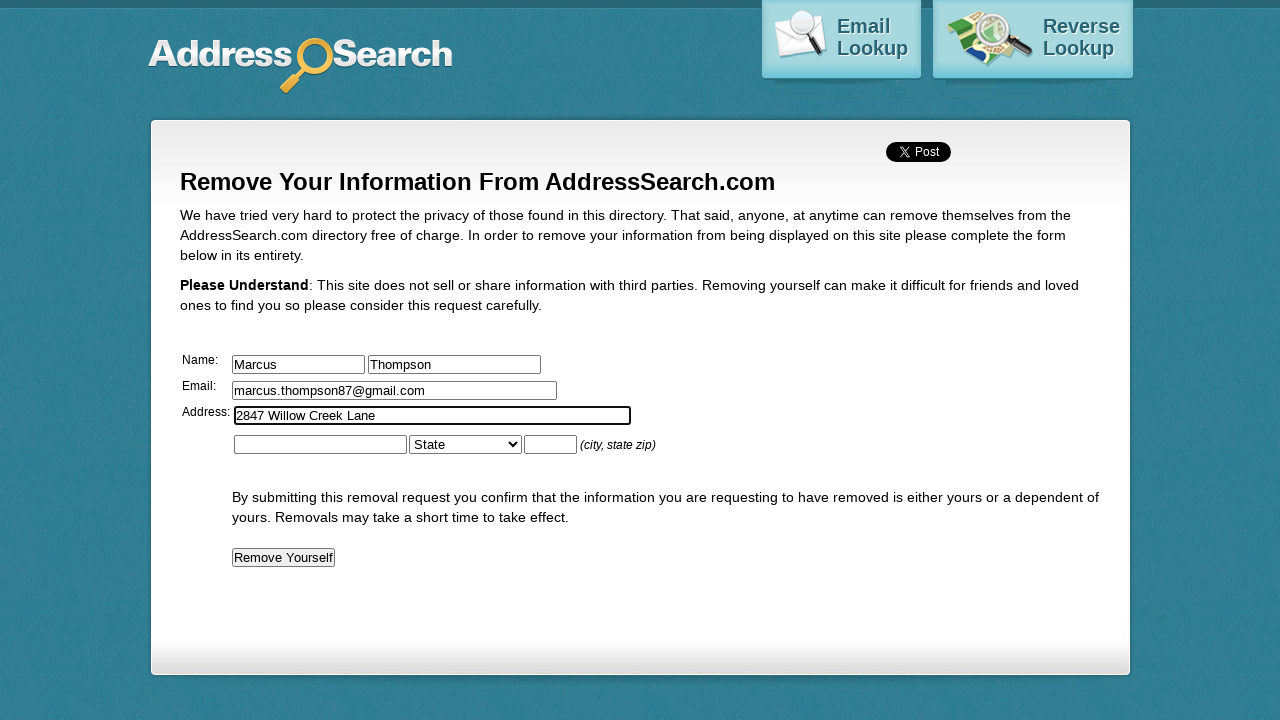

Filled city field with 'San Diego' on #city
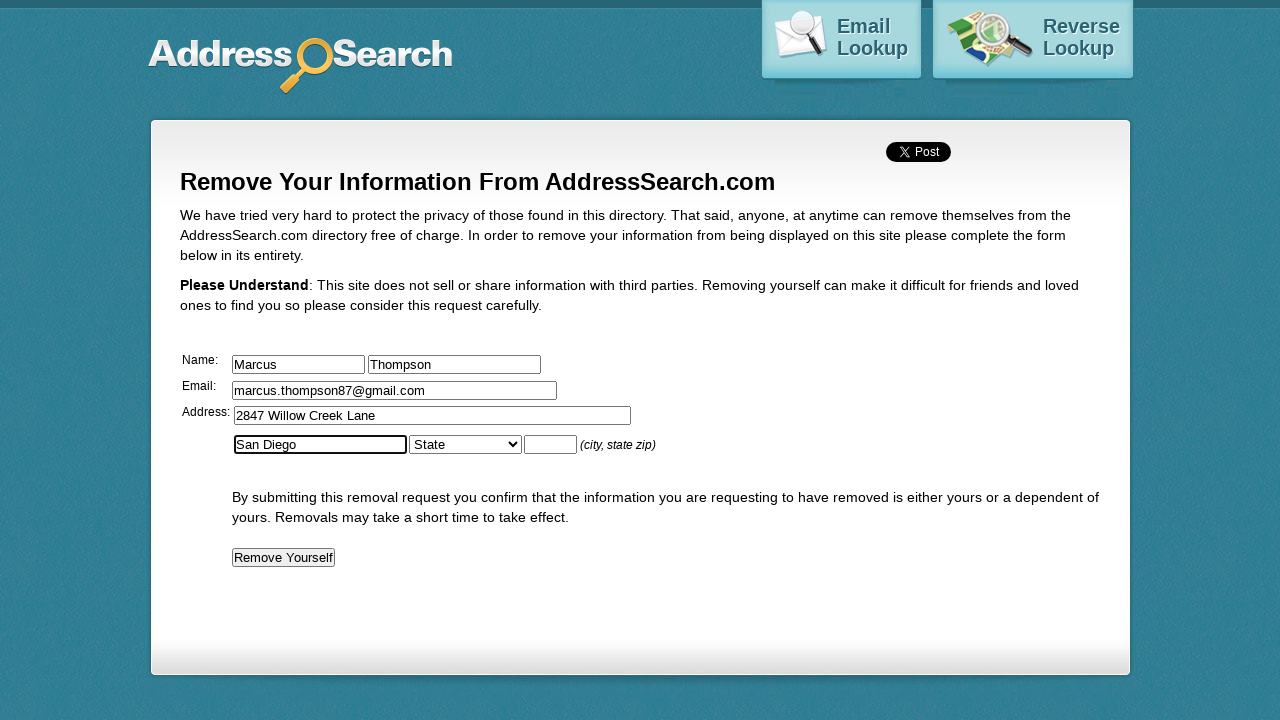

Filled zip code field with '92101' on //*[@id="body_container"]/div[1]/div/form/table/tbody/tr[3]/td[2]/table/tbody/tr
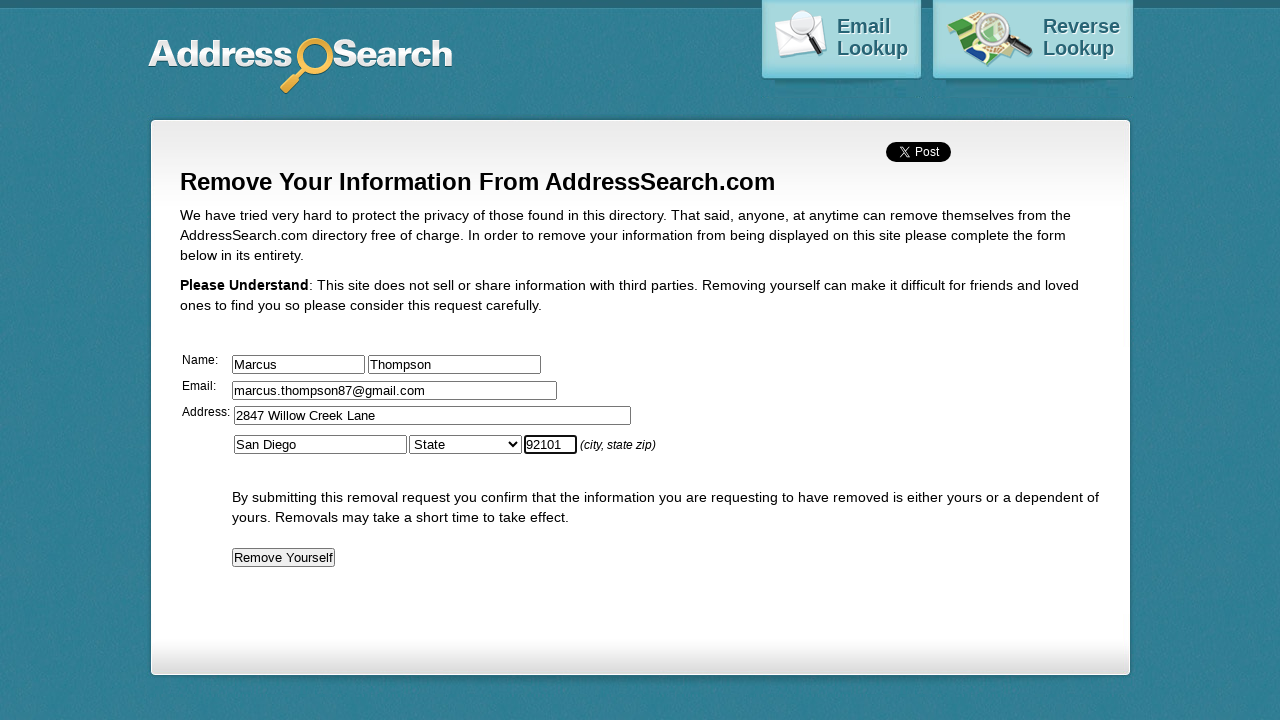

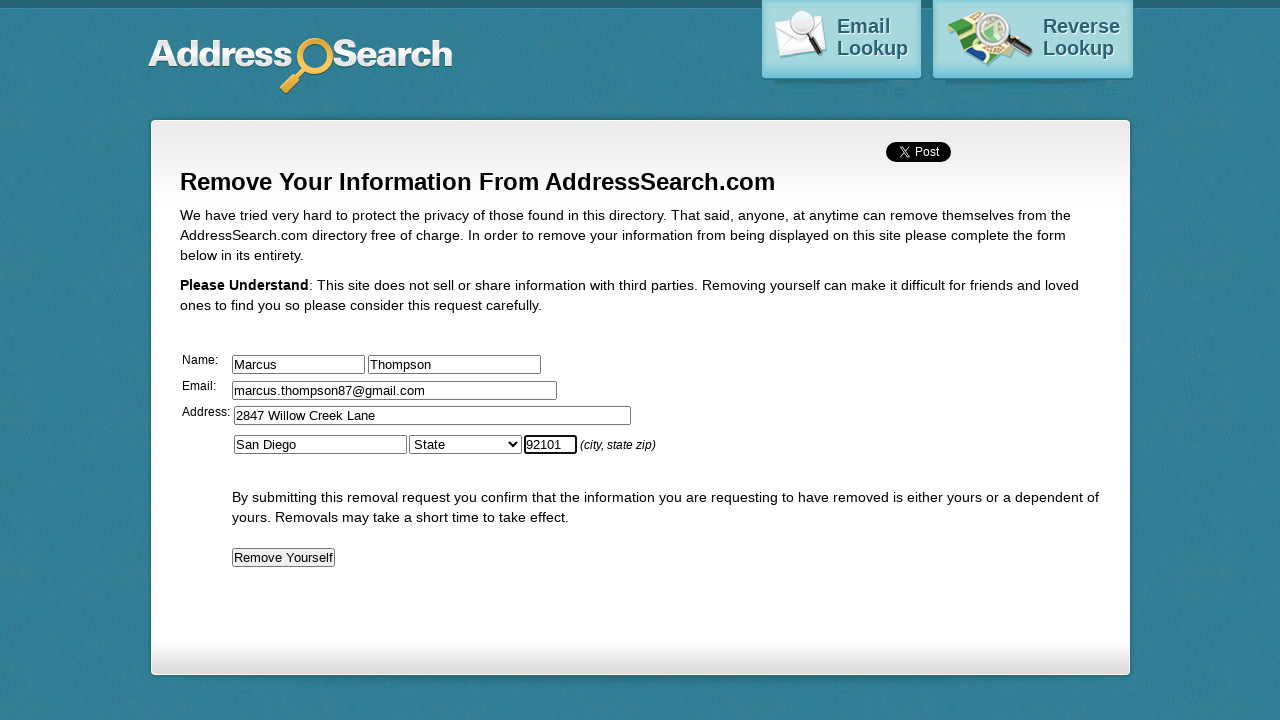